Tests JavaScript confirmation alert handling by clicking a button to trigger an alert, accepting it, and verifying the result message displays "You clicked: Ok"

Starting URL: http://the-internet.herokuapp.com/javascript_alerts

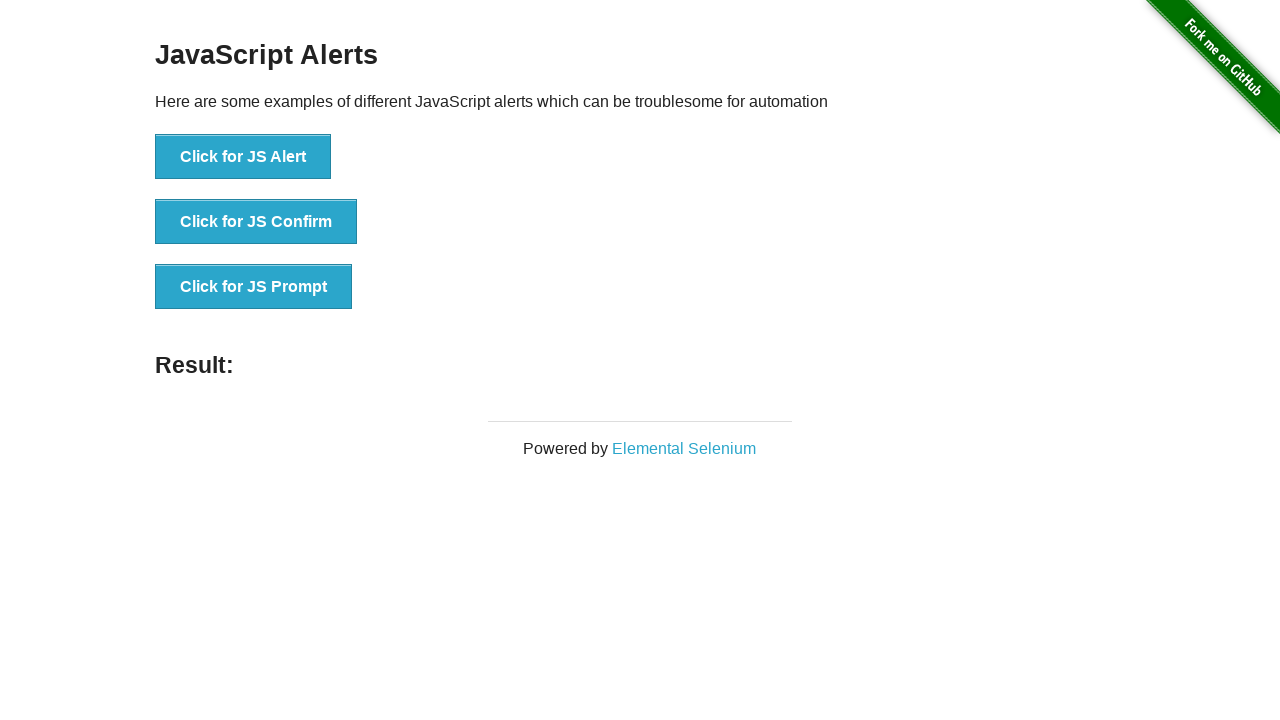

Clicked the second button to trigger JavaScript confirmation alert at (256, 222) on css=button >> nth=1
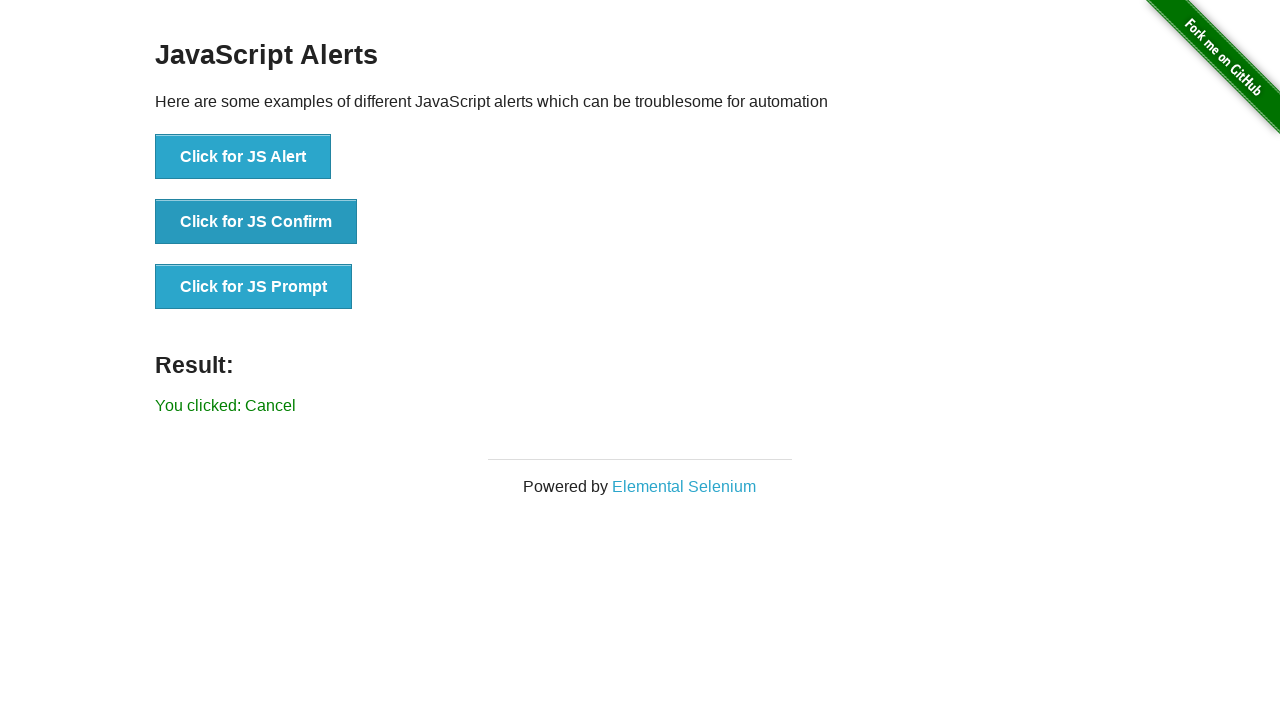

Set up dialog handler to accept confirmation alerts
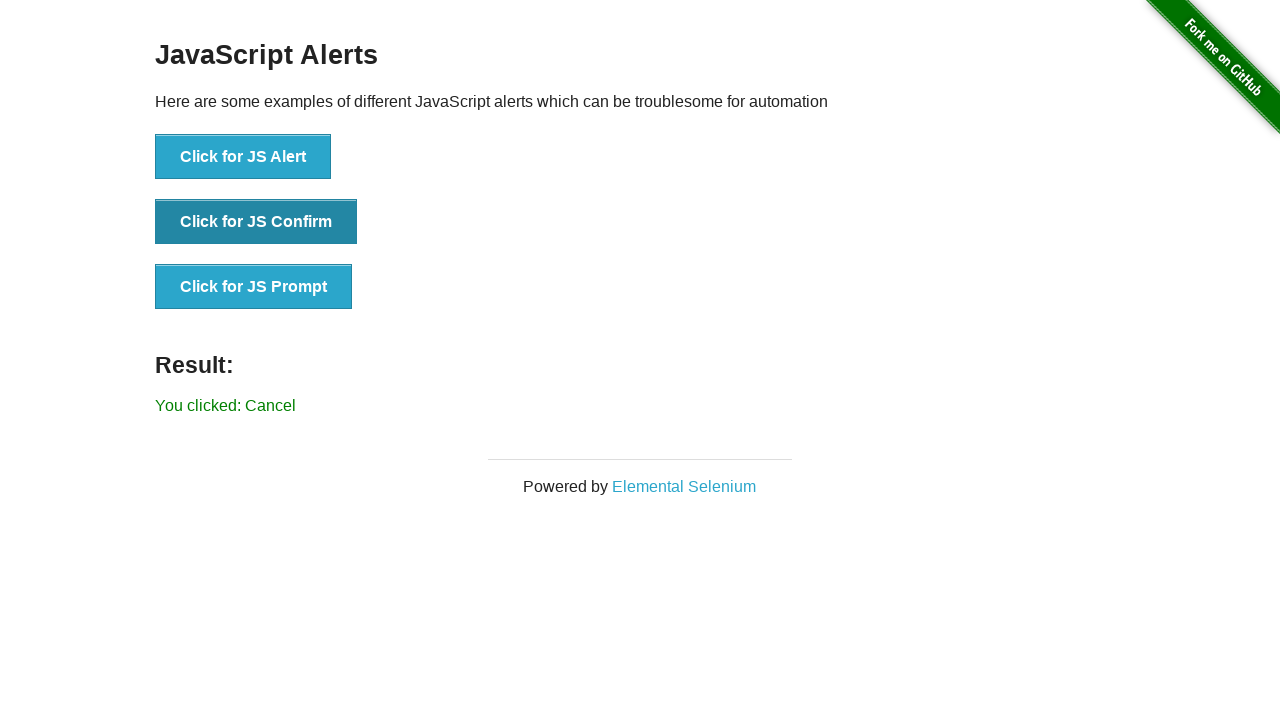

Re-clicked the second button to trigger alert with handler ready at (256, 222) on css=button >> nth=1
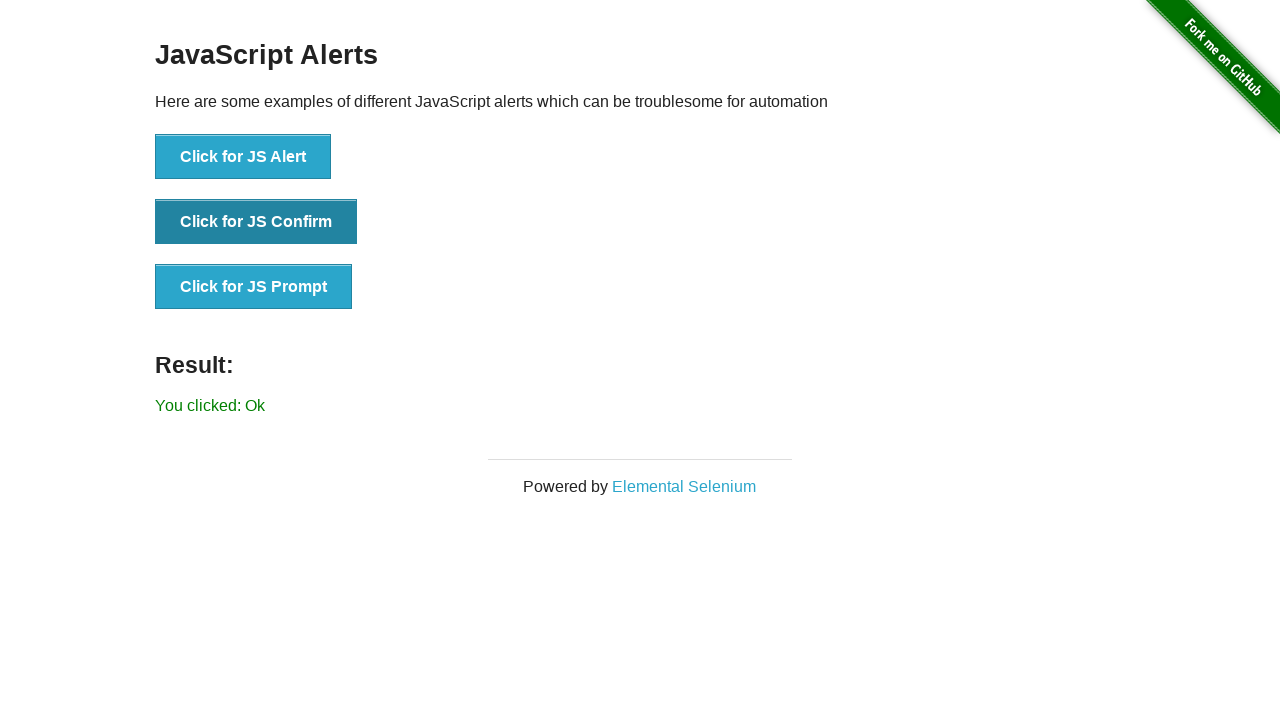

Result element loaded on the page
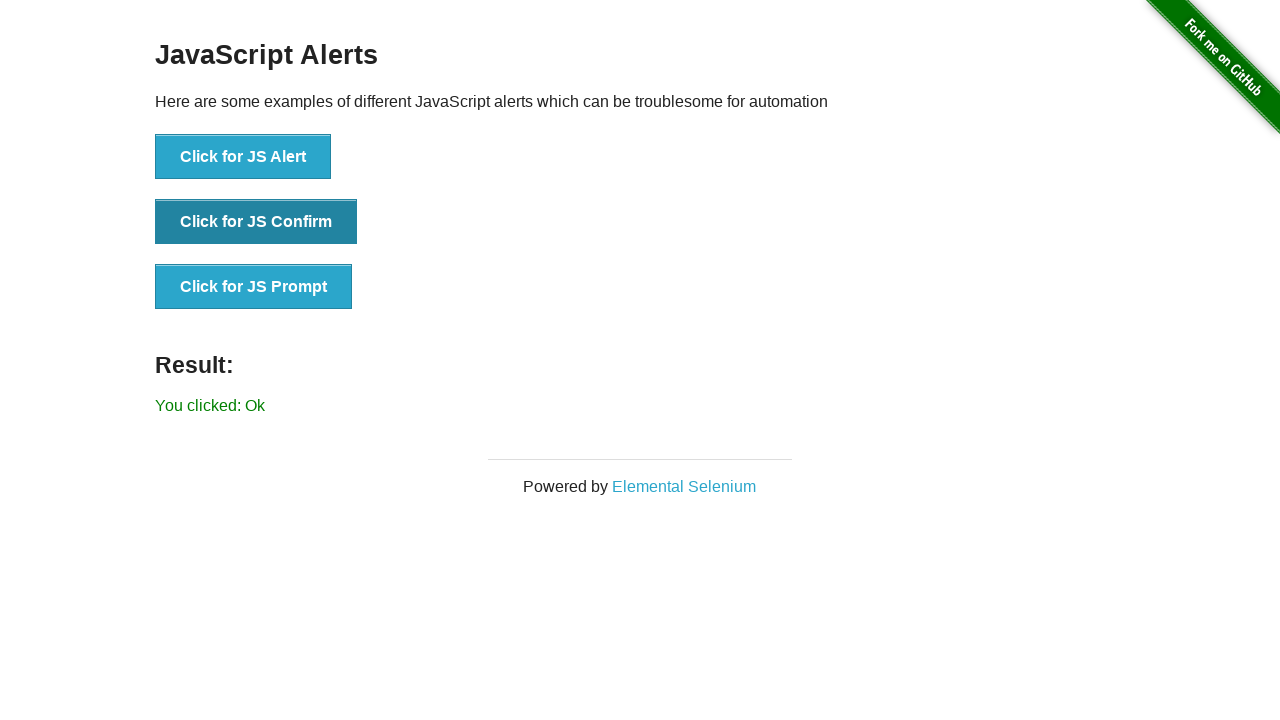

Retrieved result text: 'You clicked: Ok'
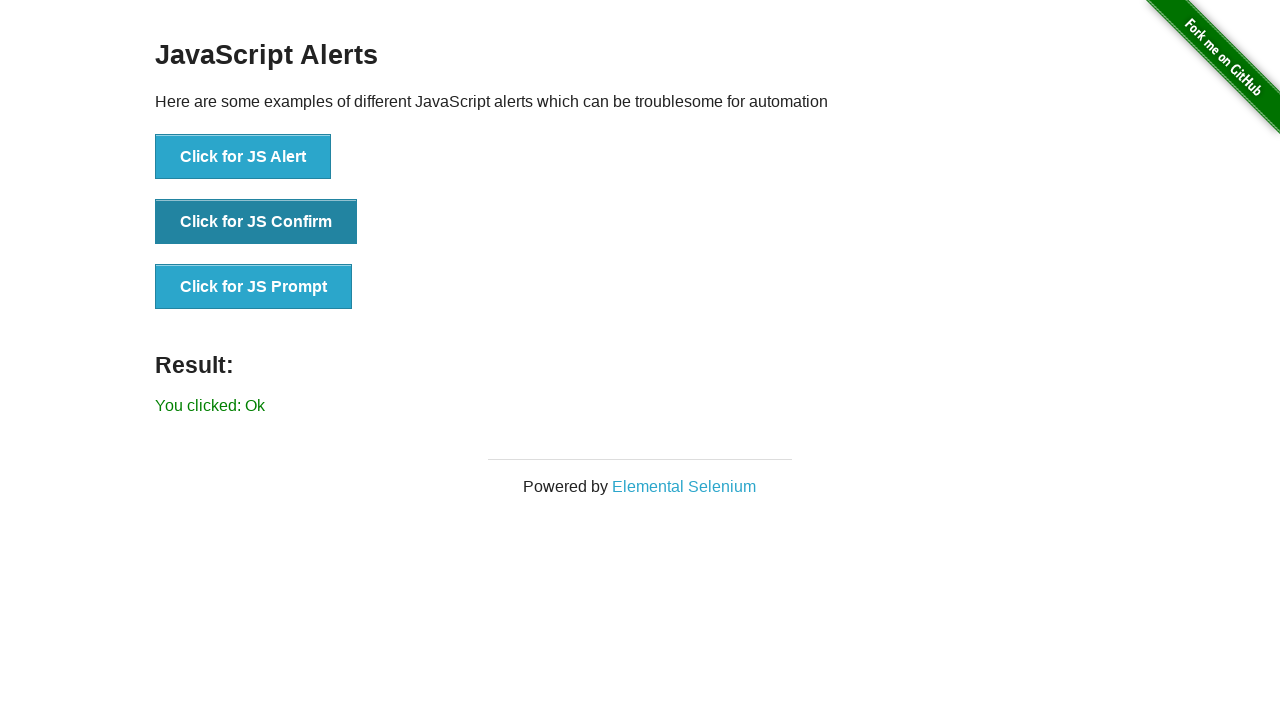

Verified result text matches expected value 'You clicked: Ok'
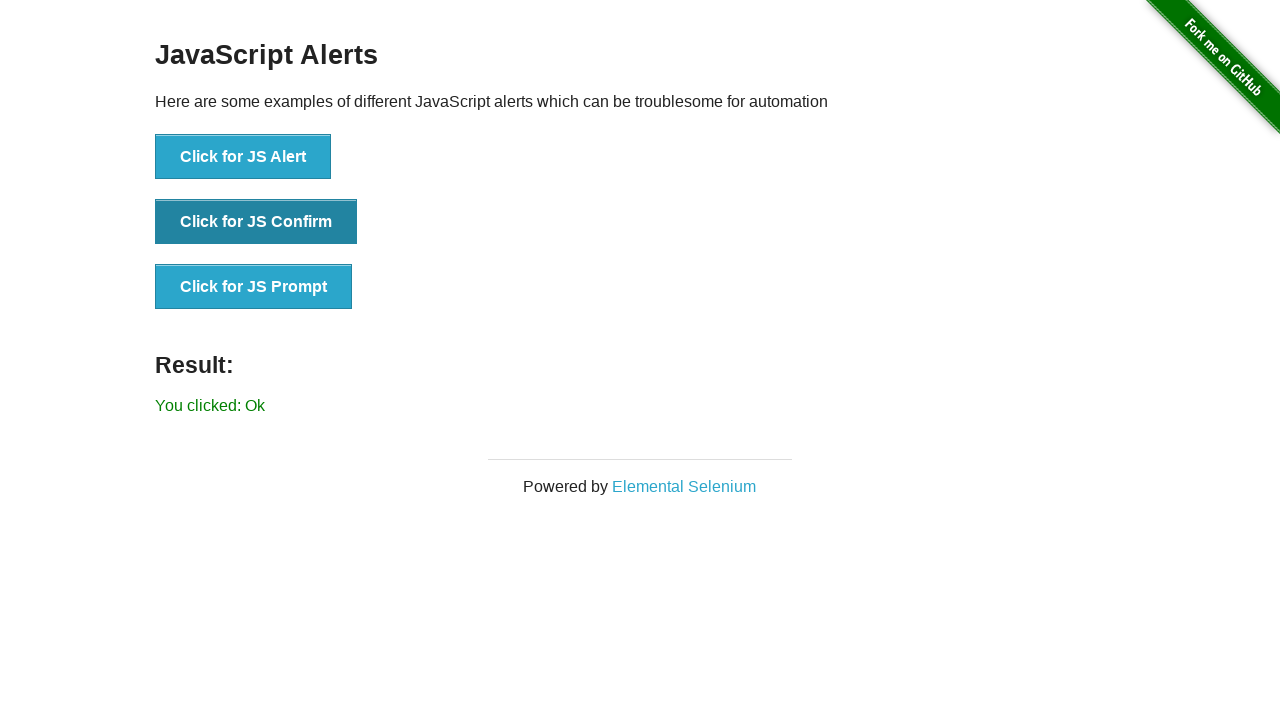

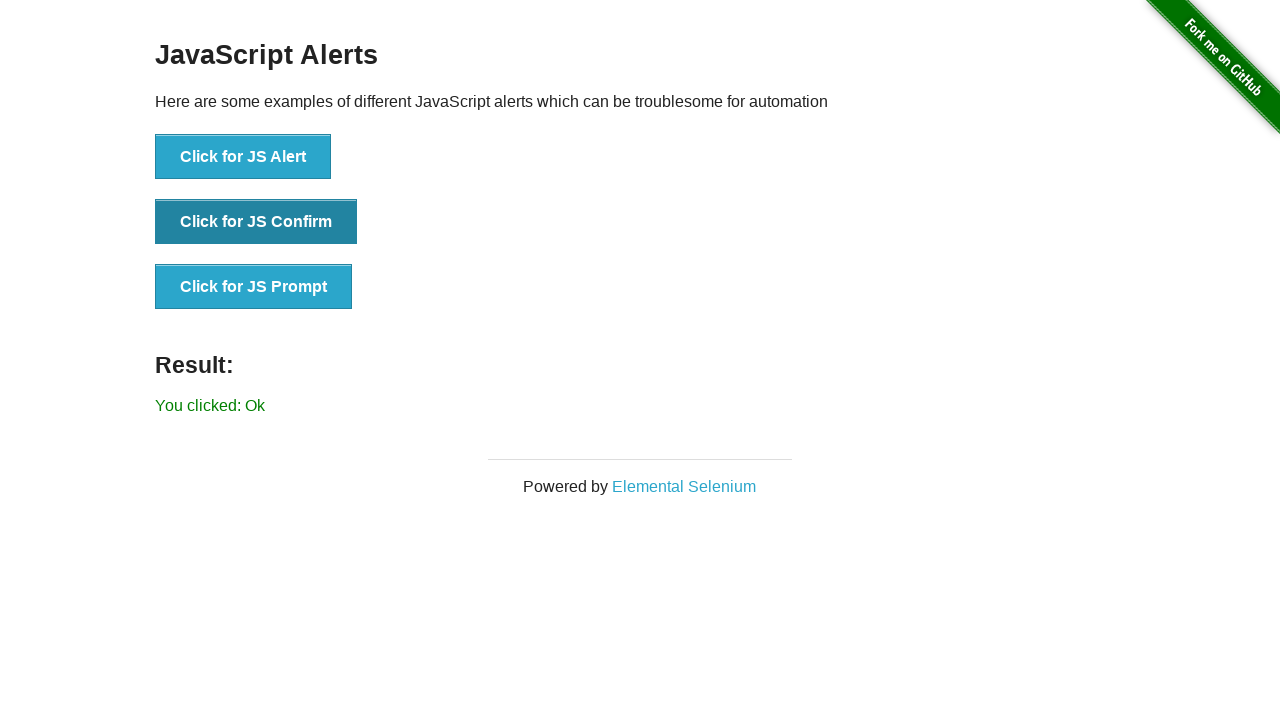